Tests the Simple Alert functionality by clicking the Simple Alert button, reading the alert text, and accepting it

Starting URL: https://v1.training-support.net/selenium/javascript-alerts

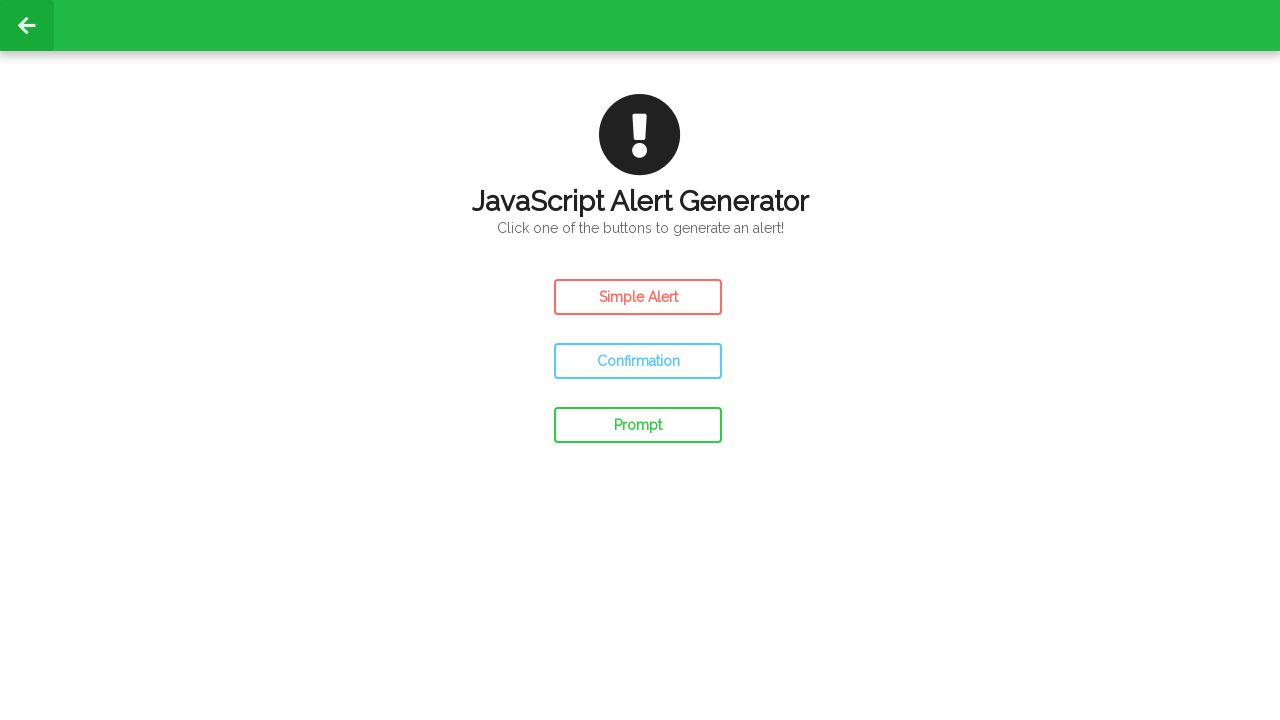

Clicked the Simple Alert button at (638, 297) on #simple
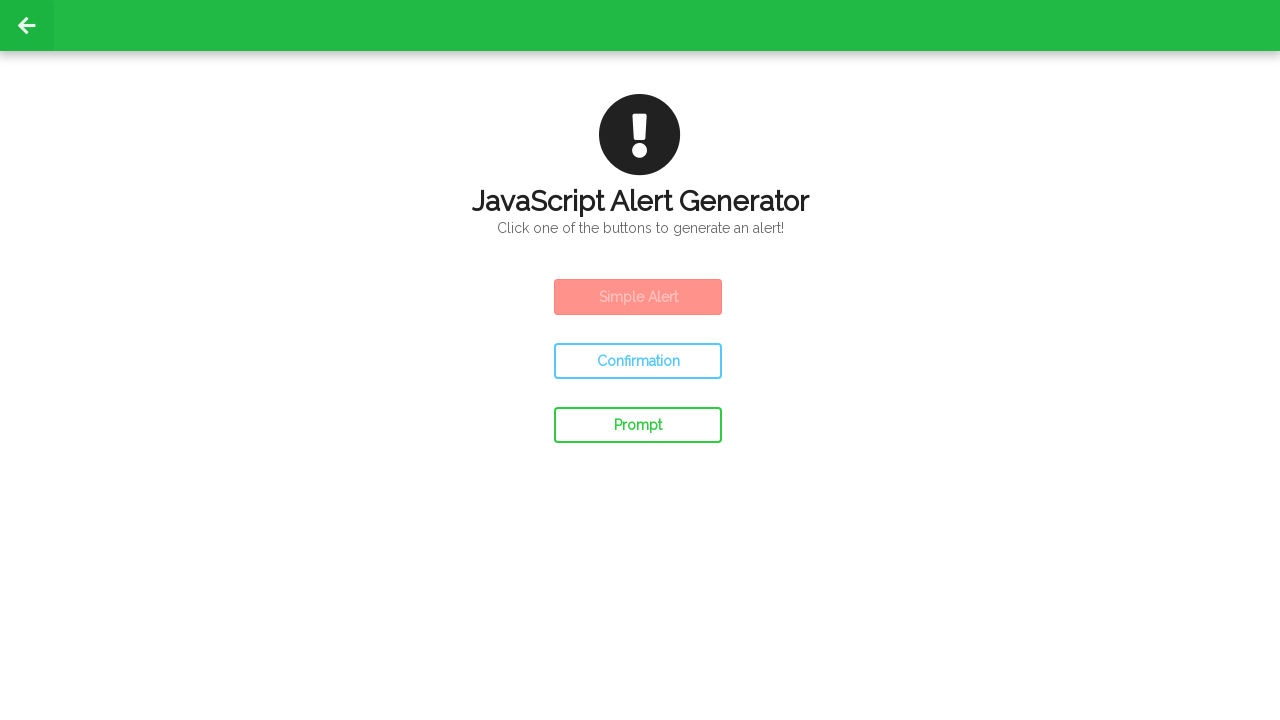

Set up dialog handler to accept alert
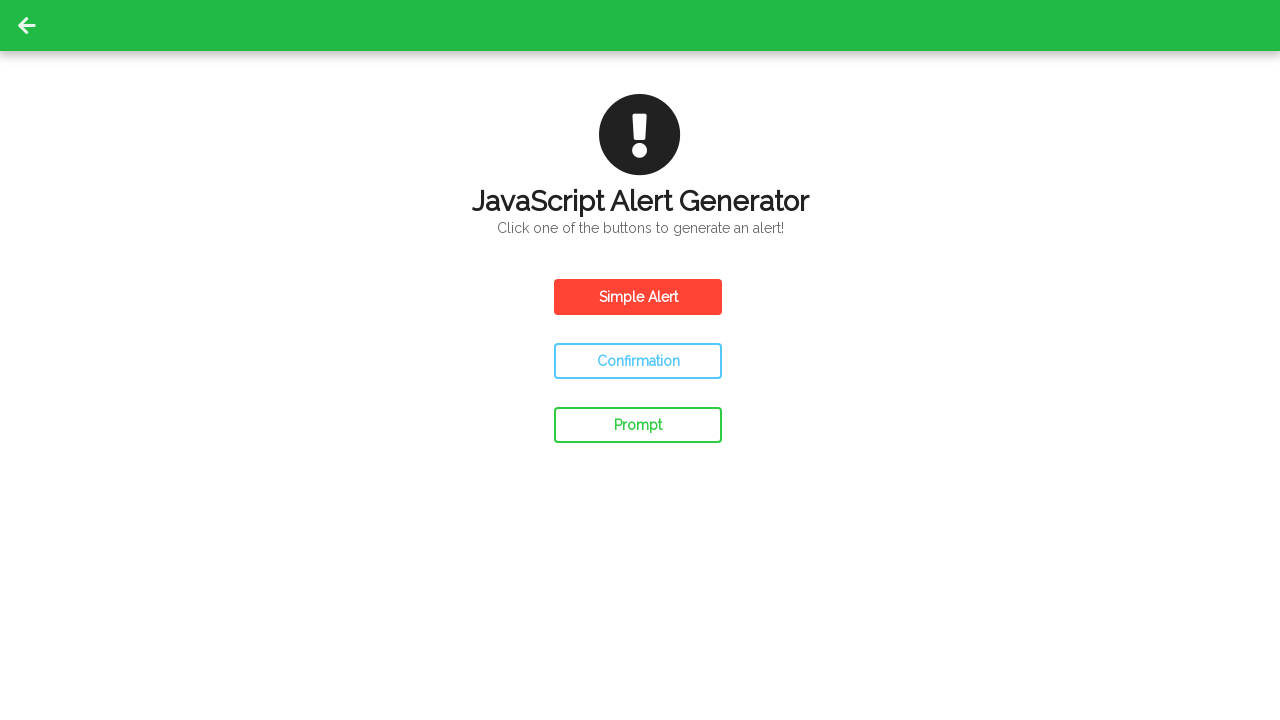

Waited for UI updates after alert acceptance
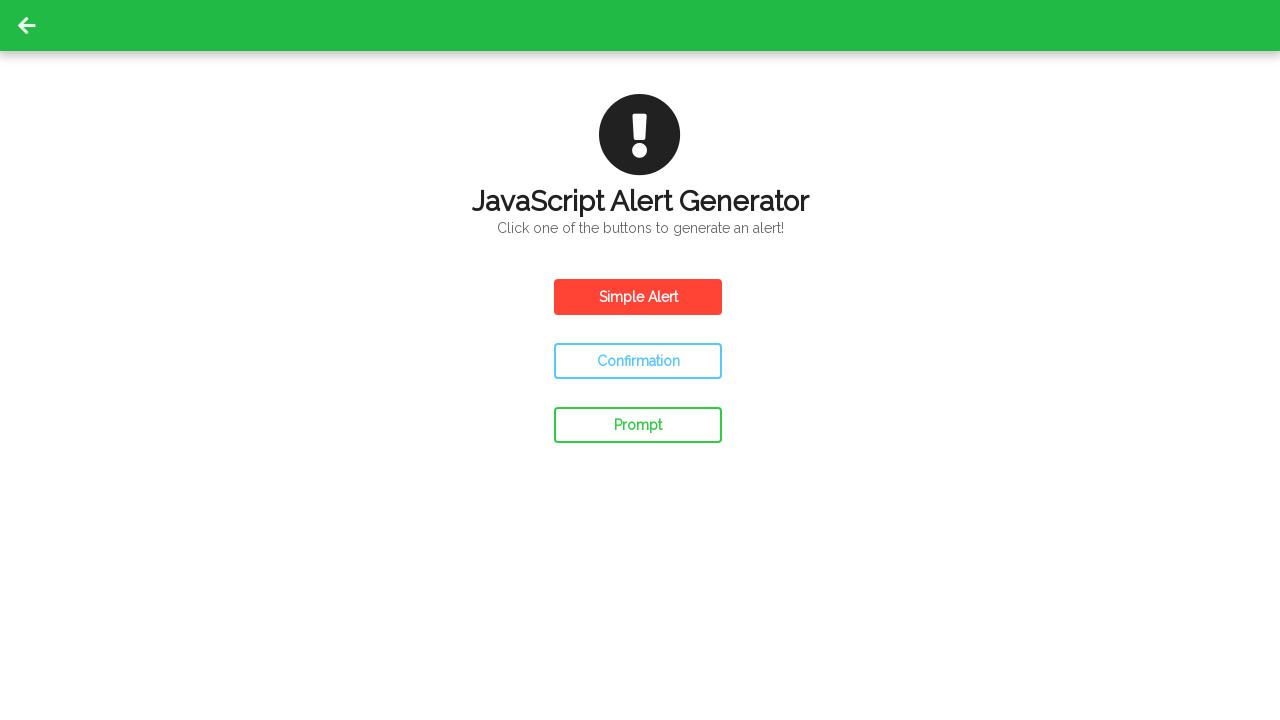

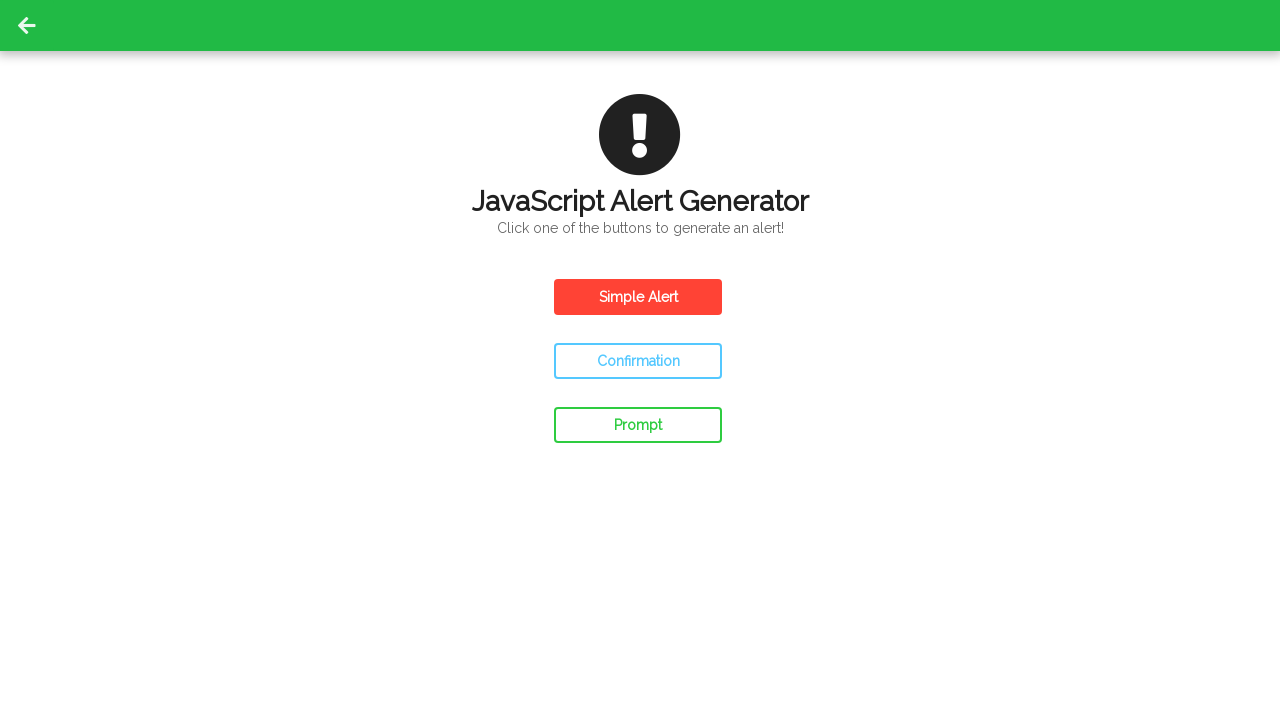